Tests contact form validation by navigating to contact page, clicking submit without filling fields to trigger error messages, then populating mandatory fields and verifying errors disappear

Starting URL: http://jupiter.cloud.planittesting.com

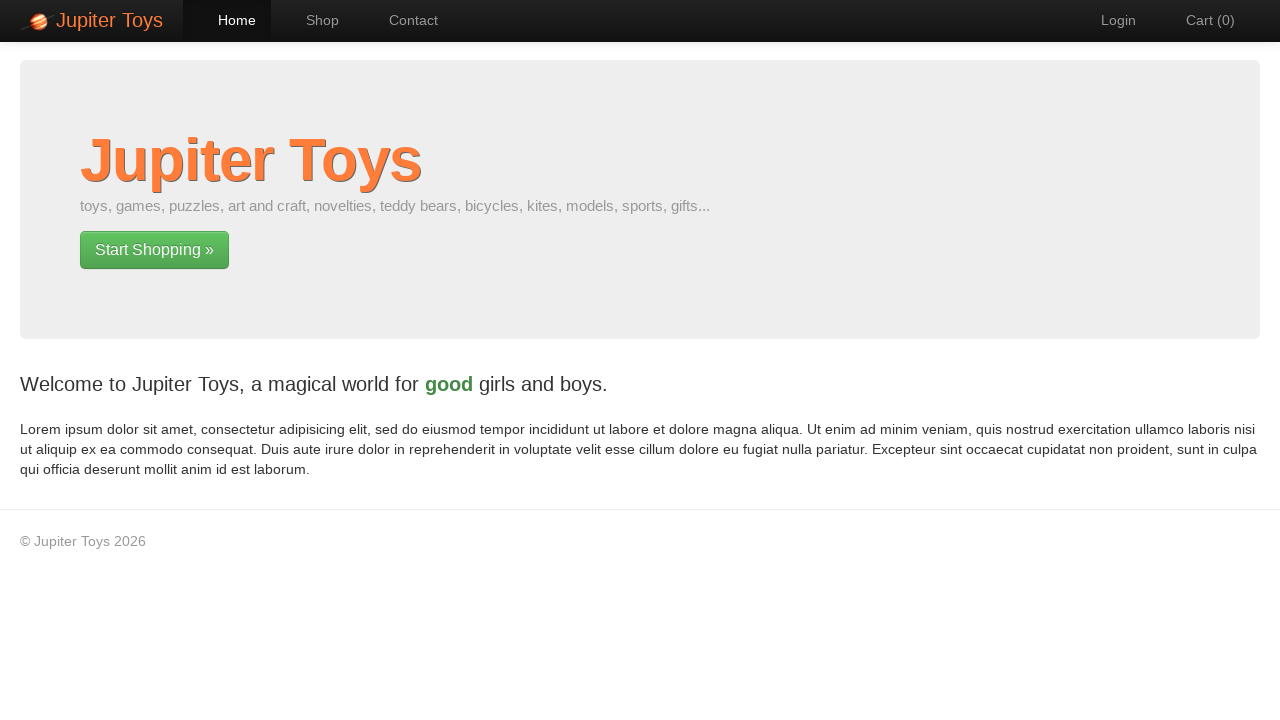

Clicked contact page link from home at (404, 20) on a[href='#/contact']
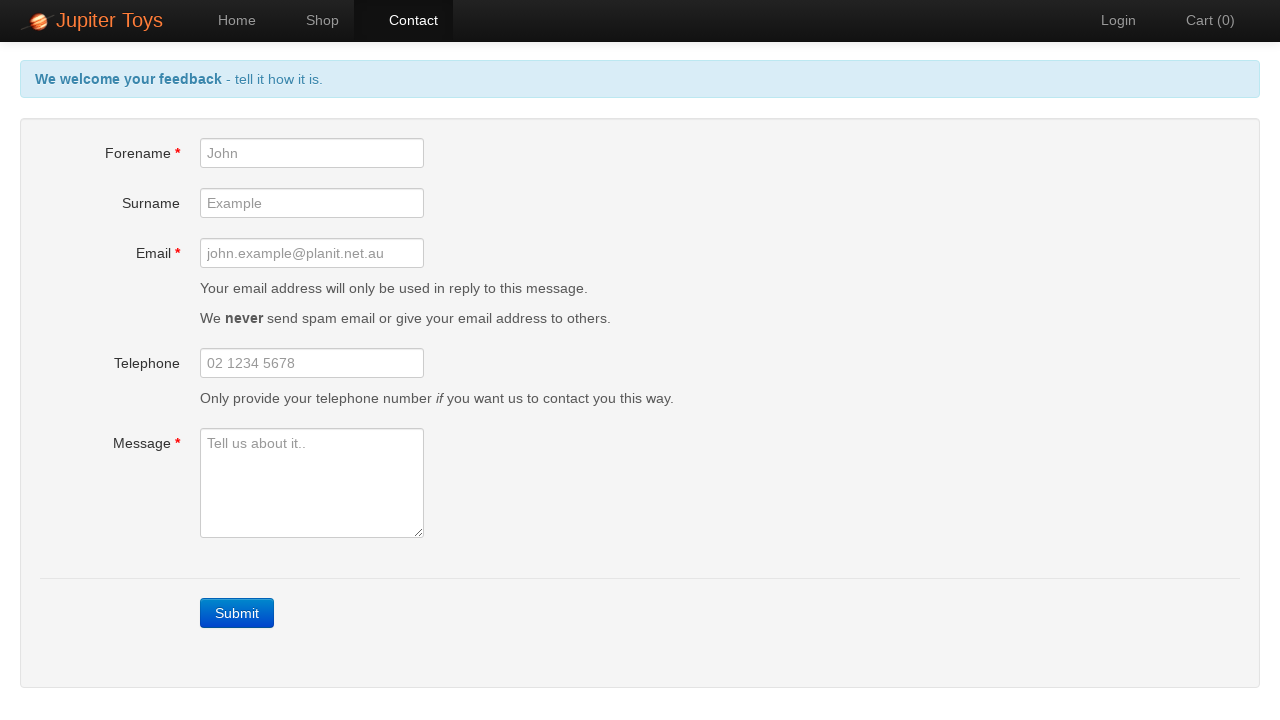

Contact page loaded - forename field is visible
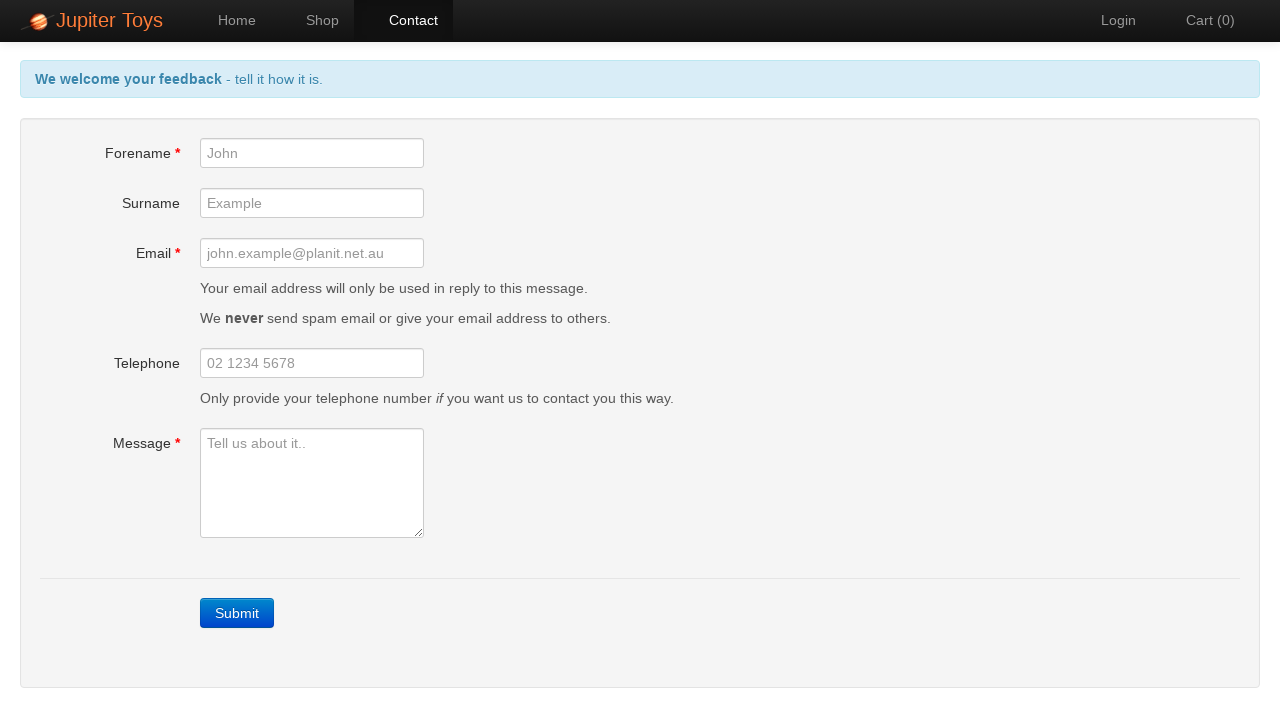

Clicked submit button without filling any fields at (237, 613) on a.btn-contact
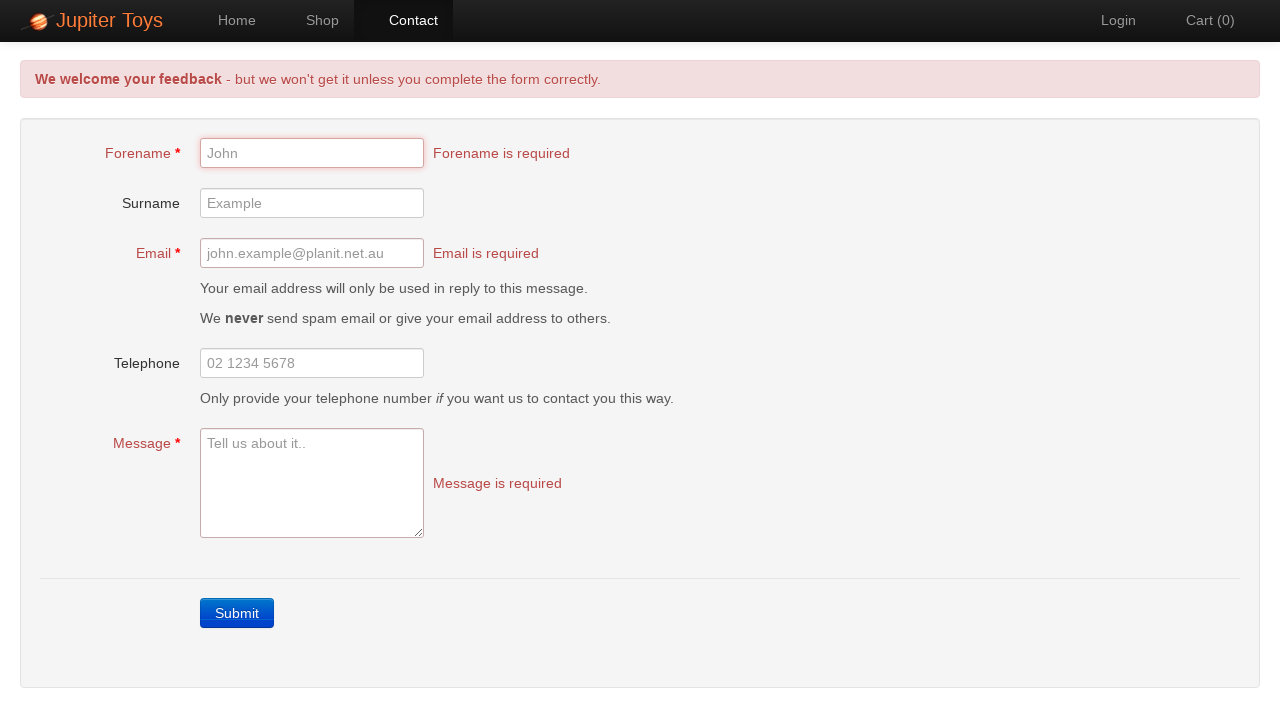

Alert error message appeared
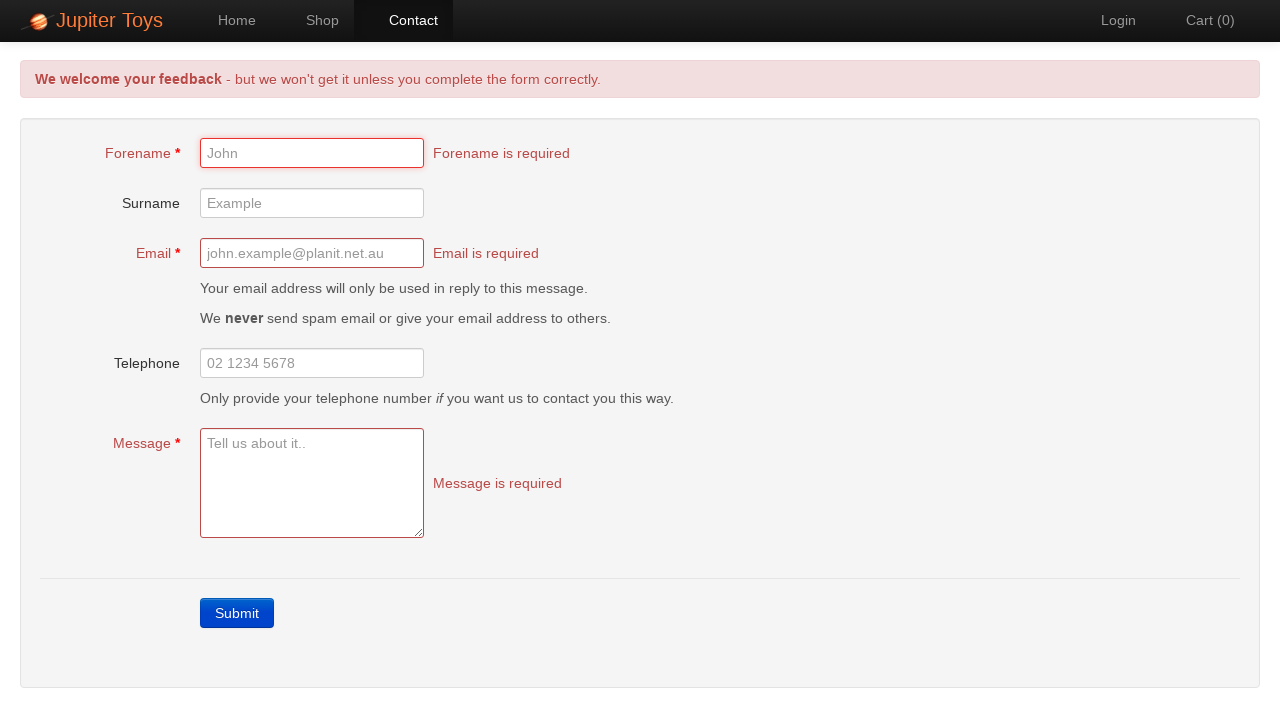

Forename error message appeared
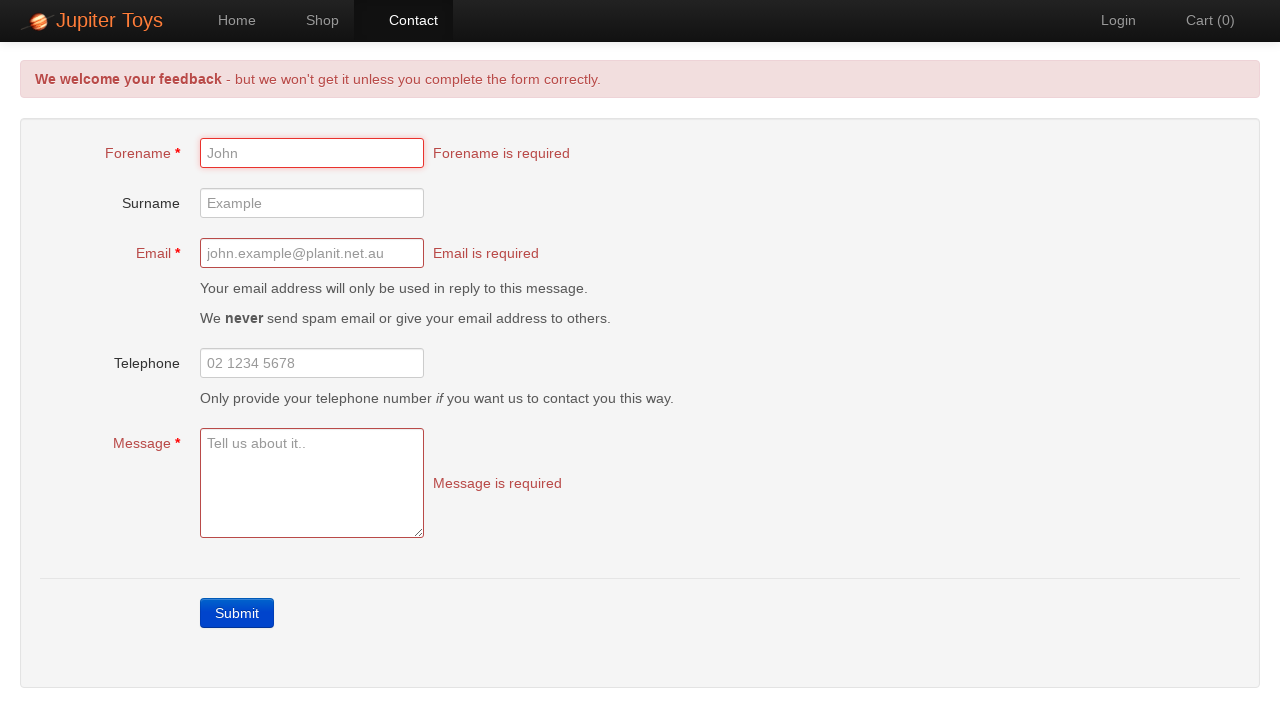

Email error message appeared
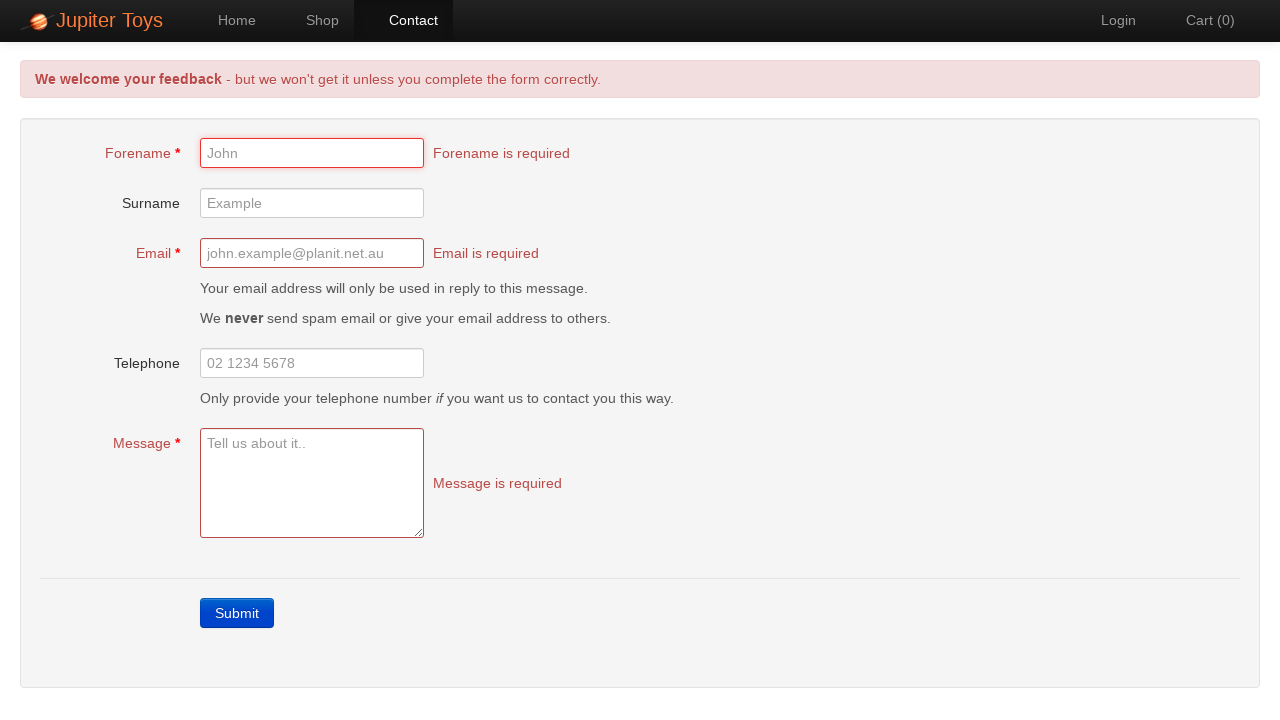

Message error message appeared
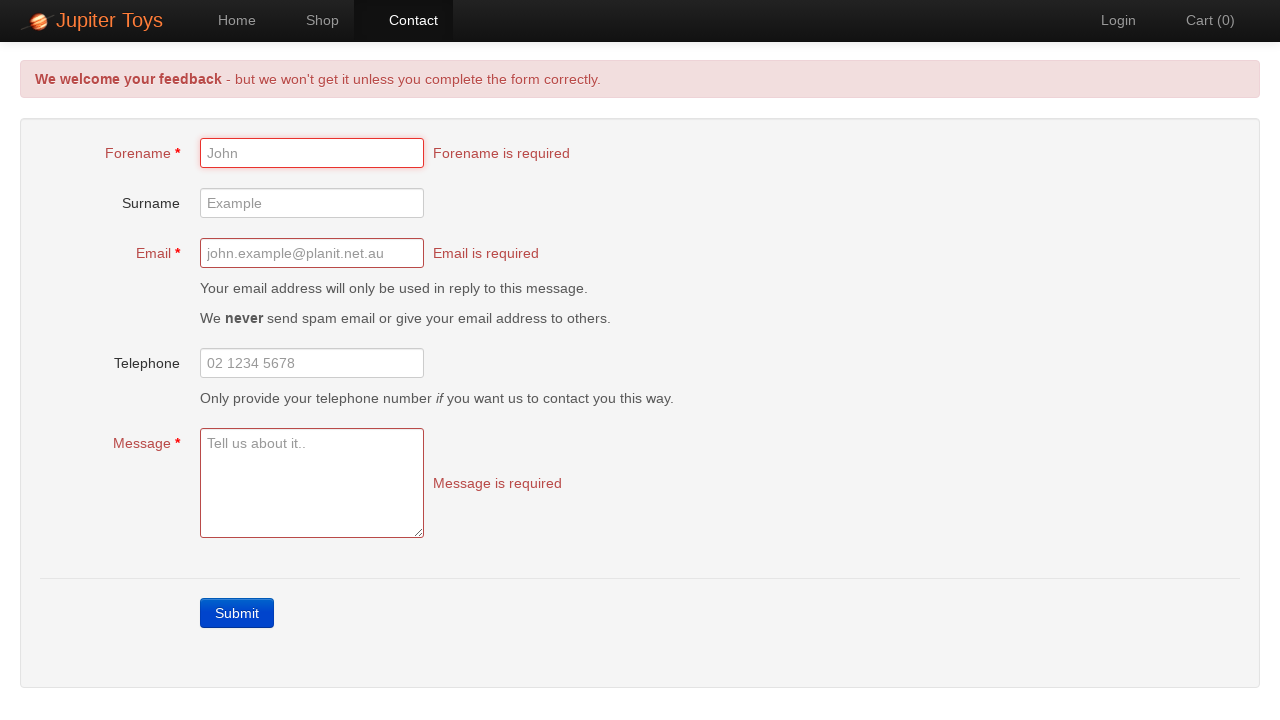

Filled forename field with 'John' on #forename
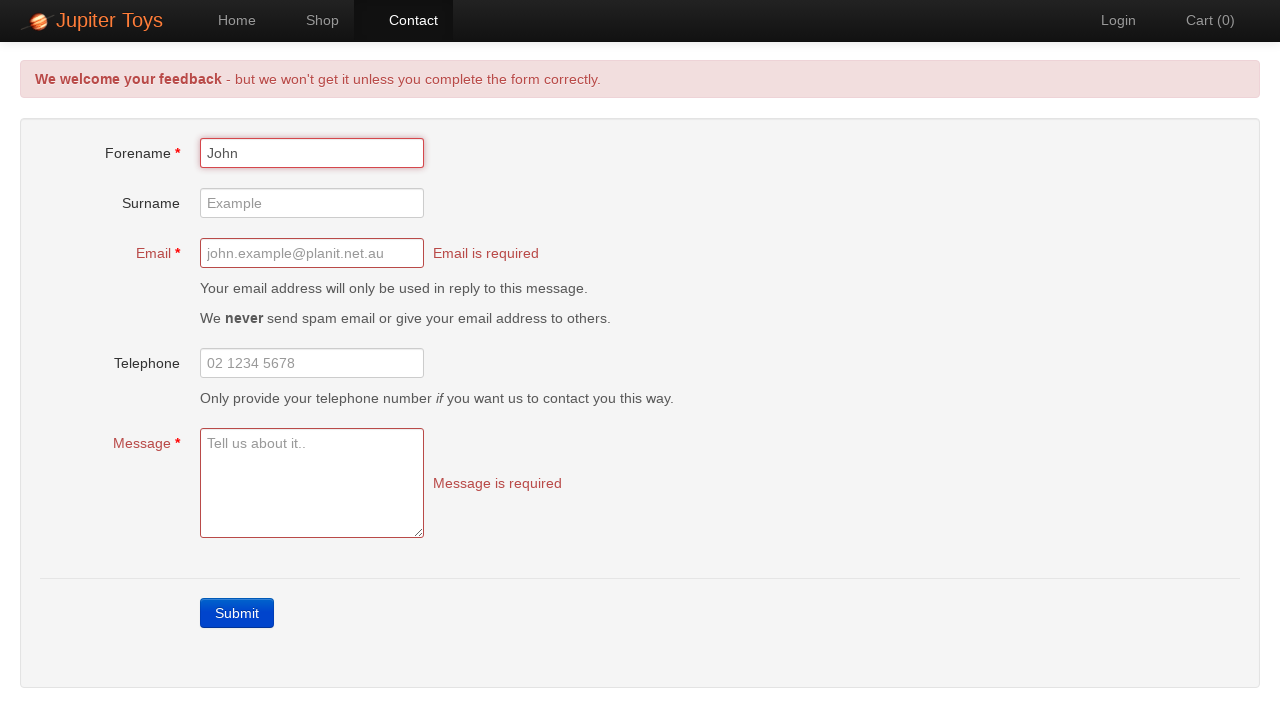

Filled email field with 'john.doe@example.com' on #email
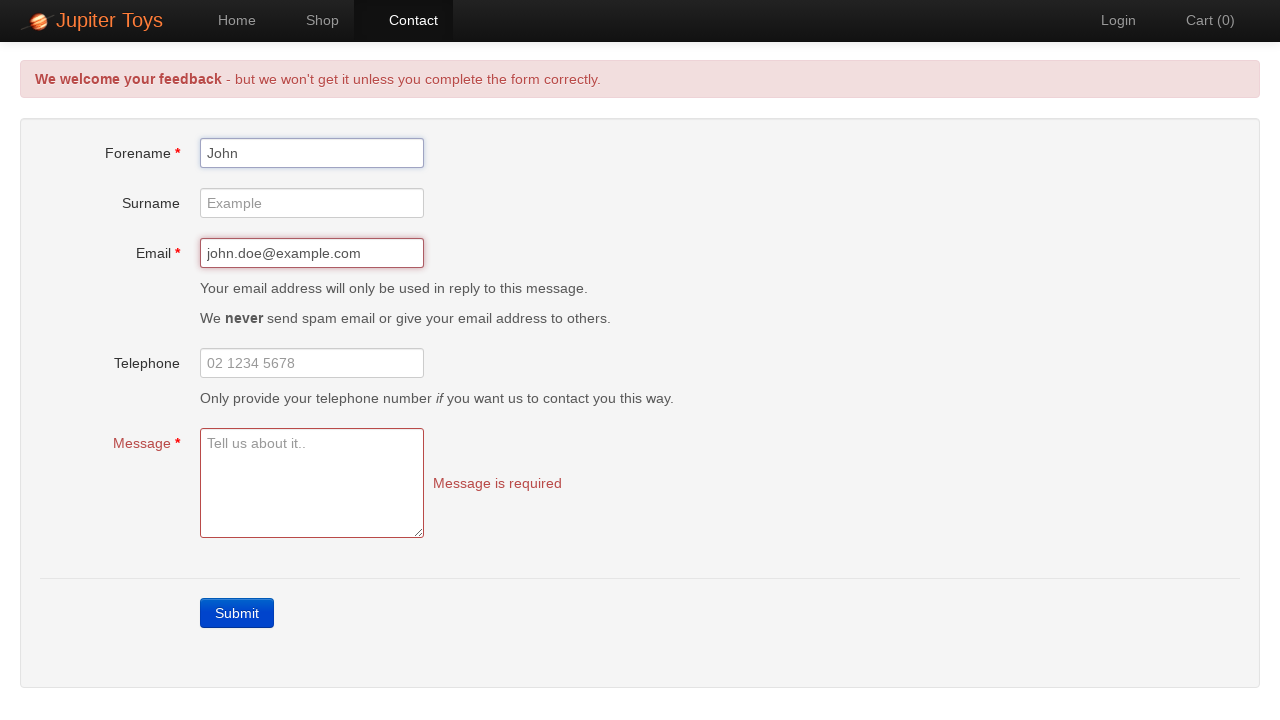

Filled message field with test message on #message
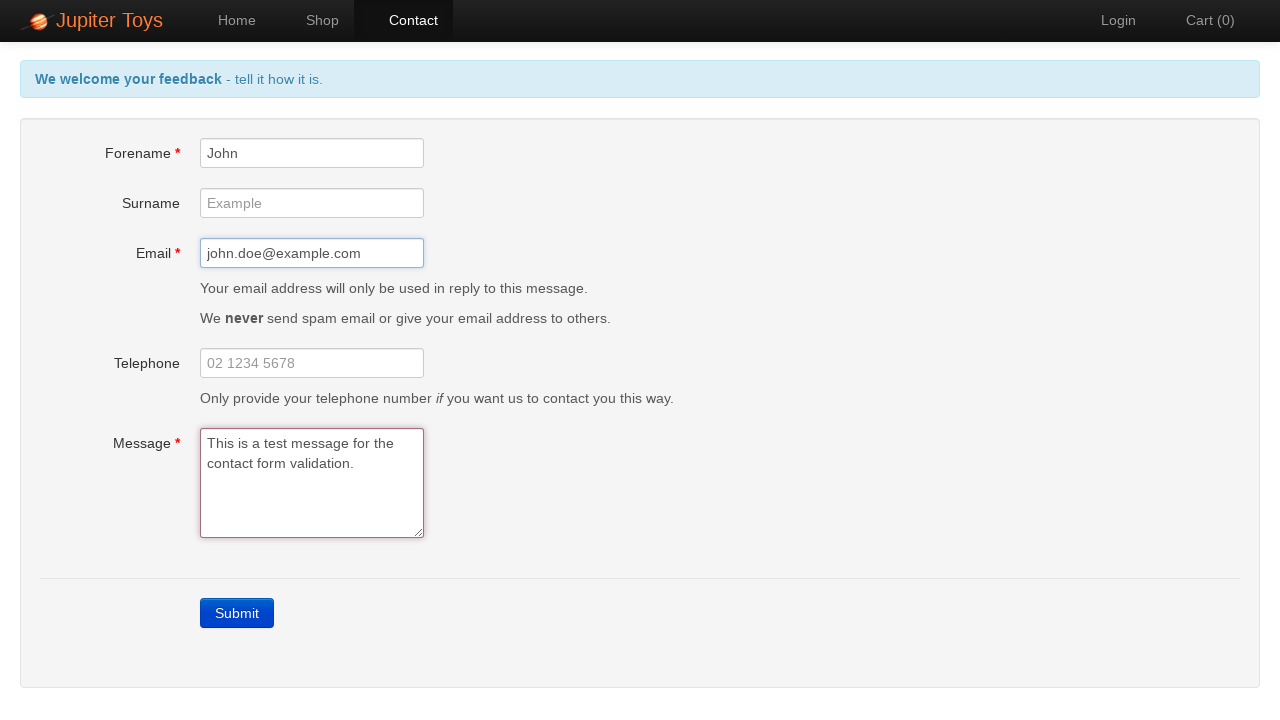

Forename error message disappeared
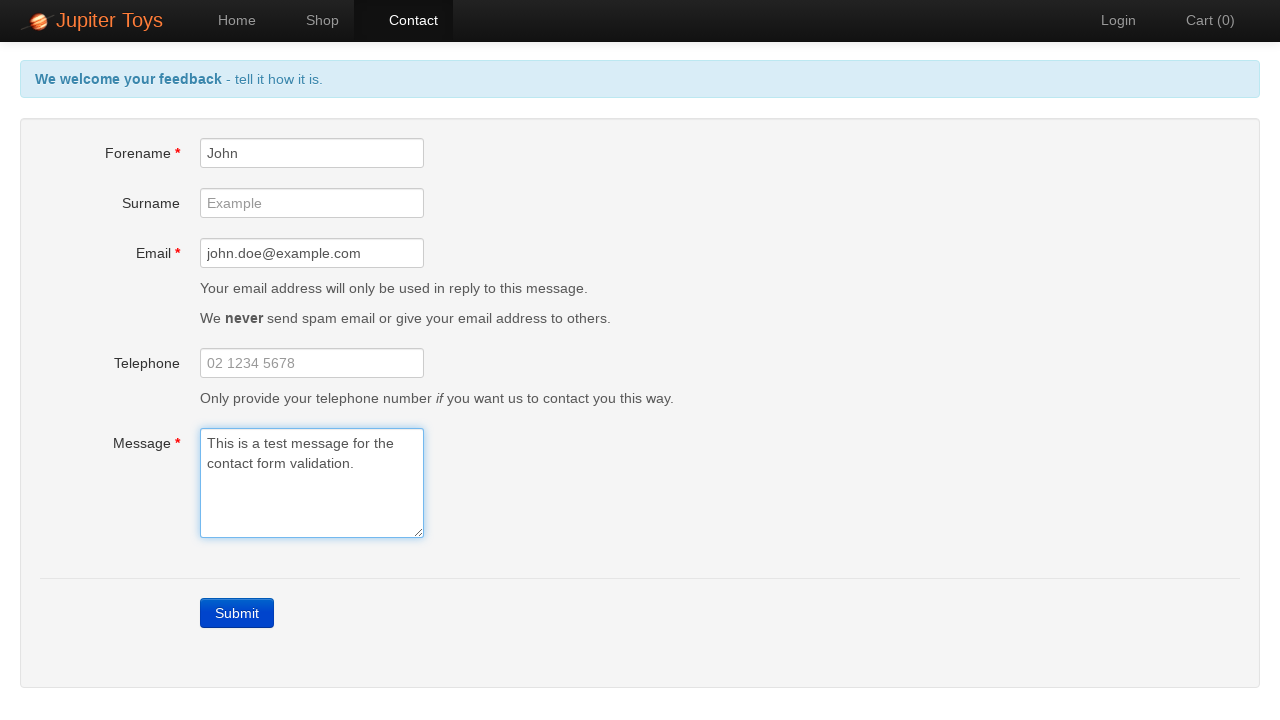

Email error message disappeared
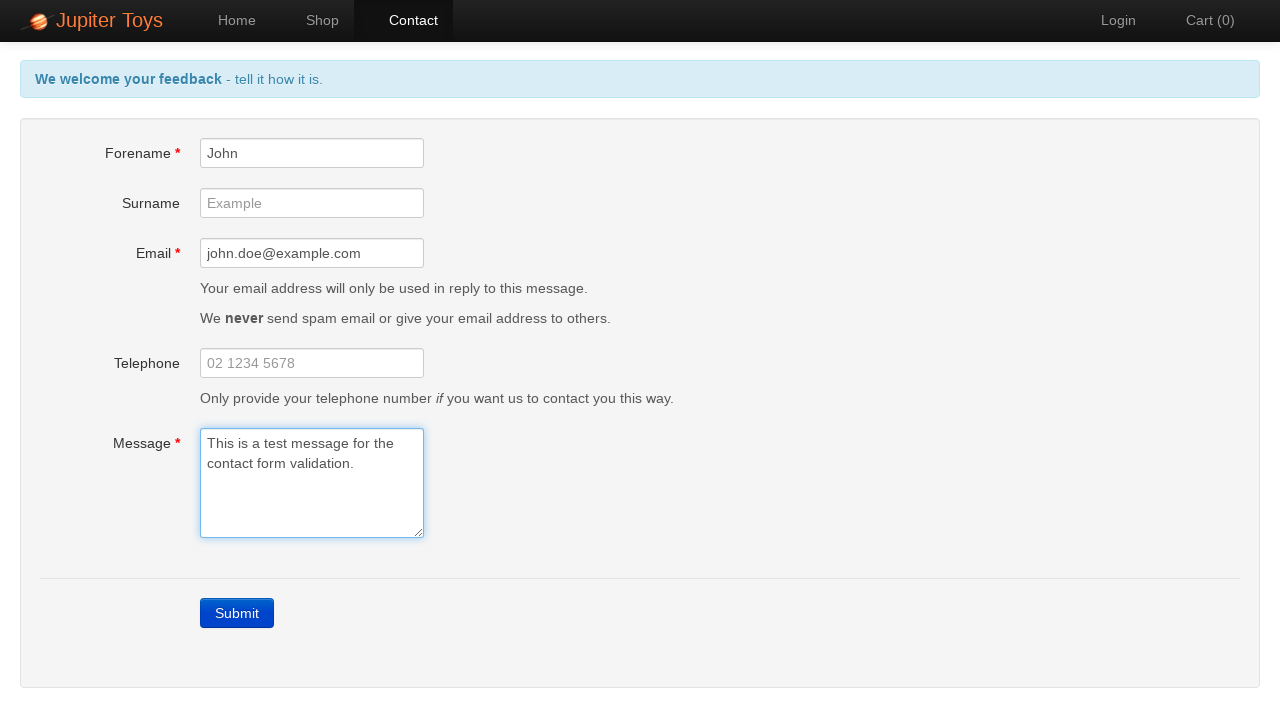

Message error message disappeared
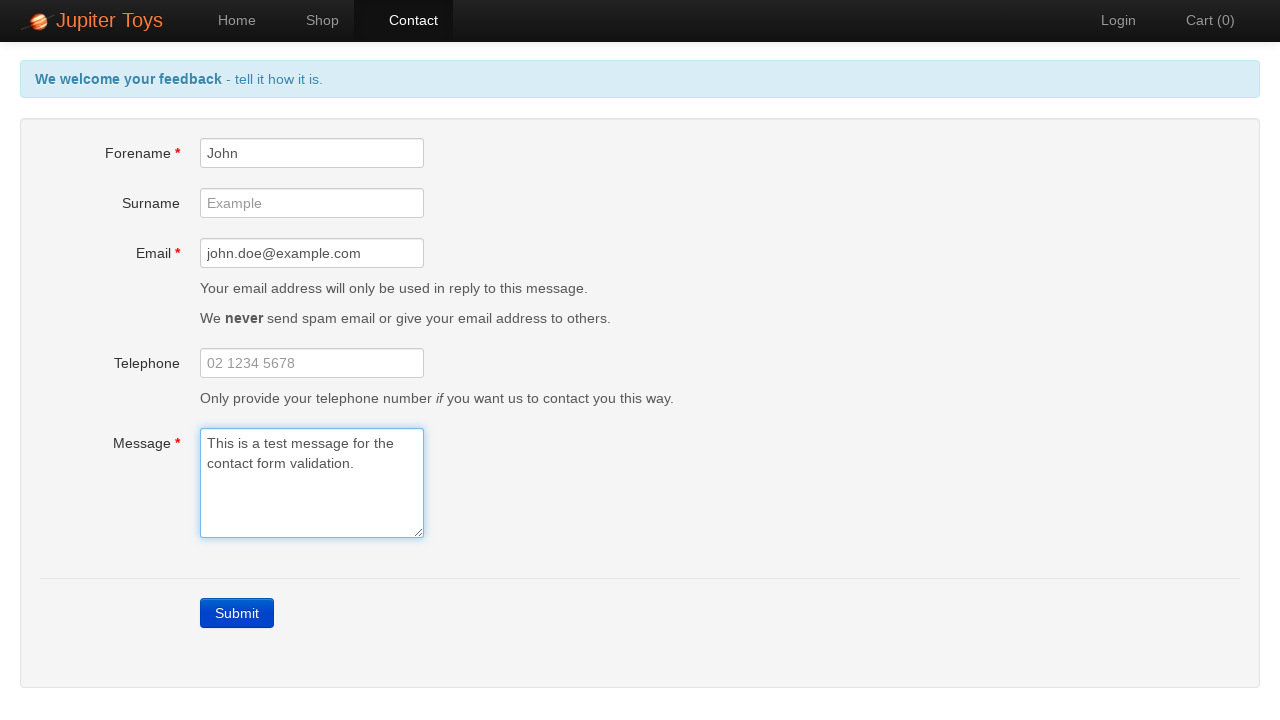

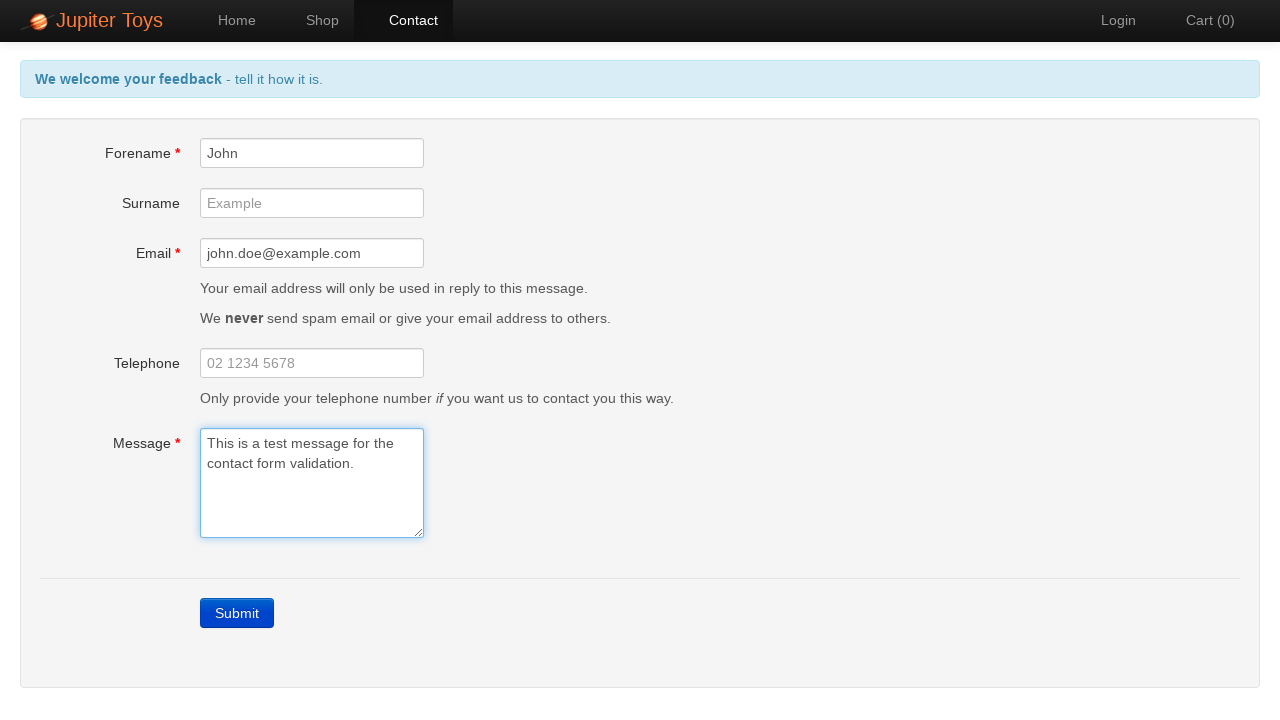